Tests clicking on multiple links including one that opens in a new tab, then switches to the new tab

Starting URL: https://demoqa.com/links

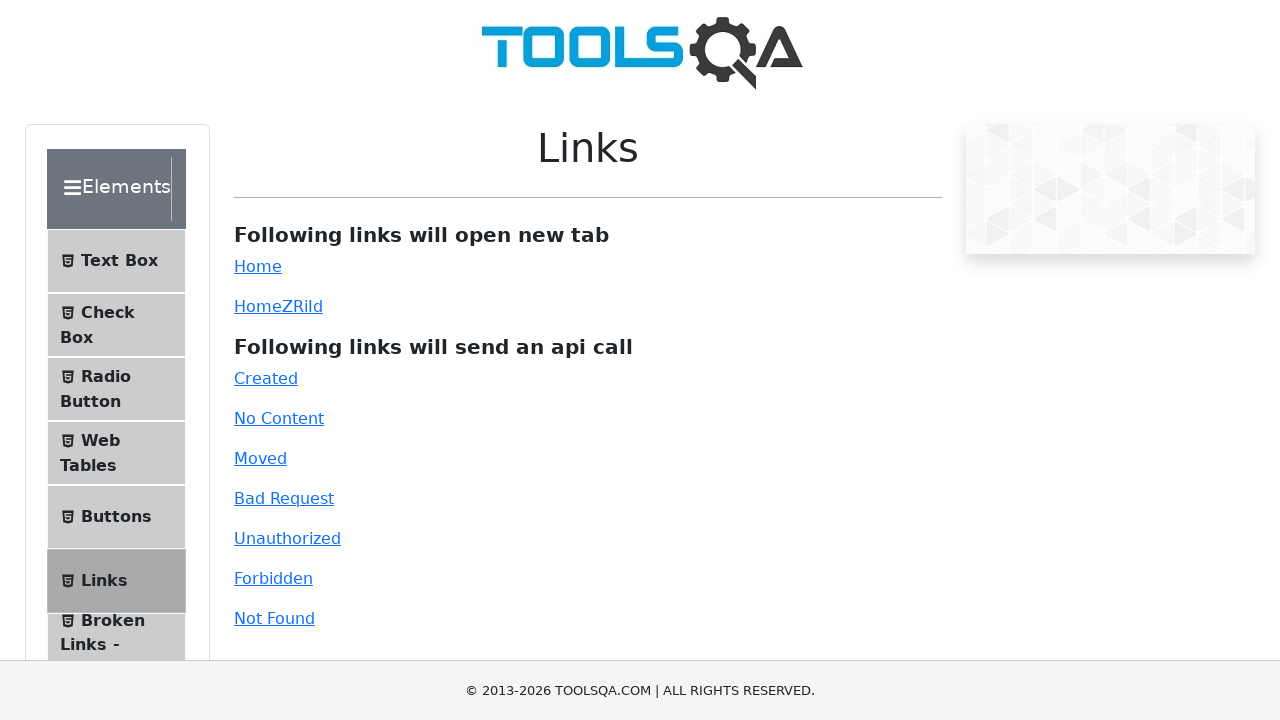

Clicked on the 'Created' link at (266, 378) on a#created
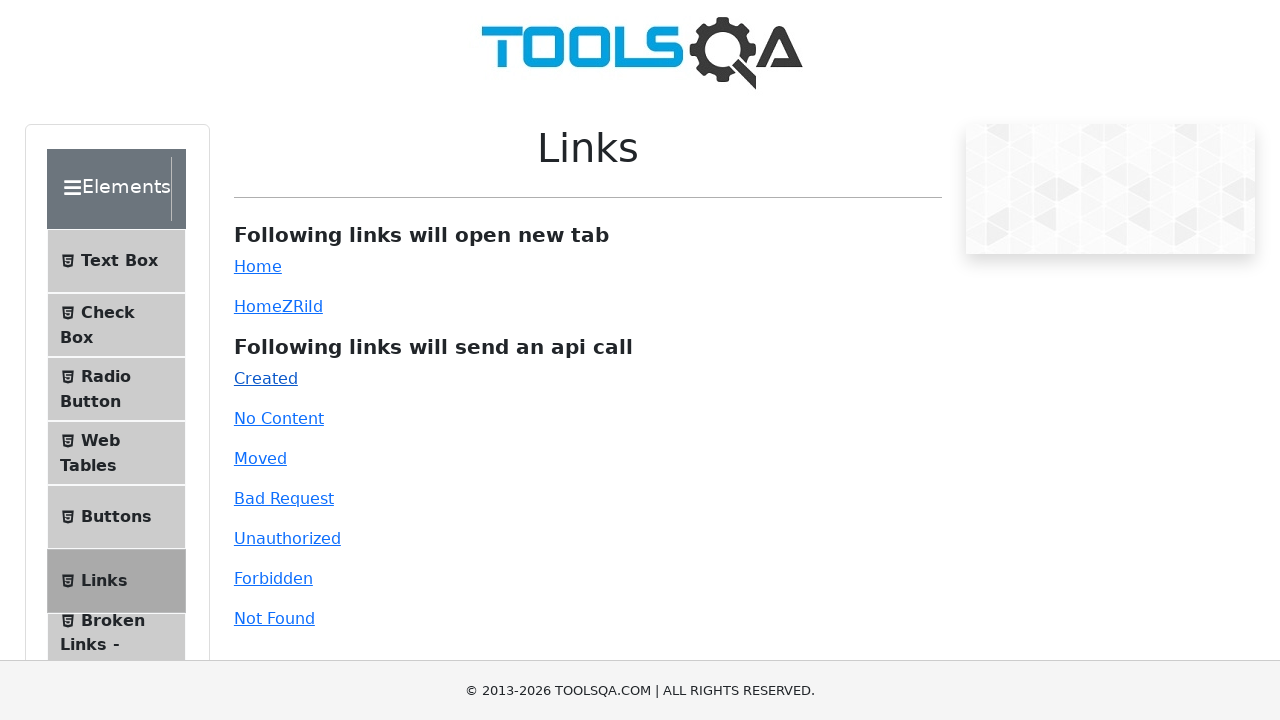

Waited 1 second for response
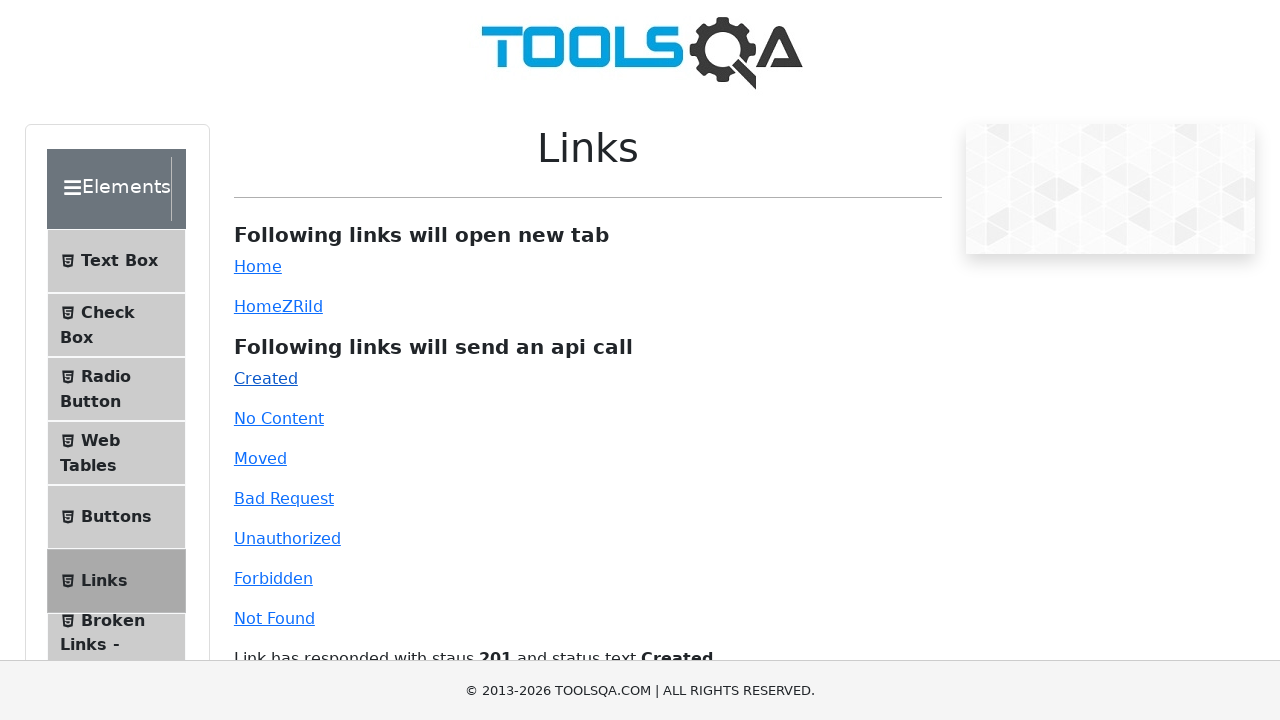

Clicked on the 'Simple Link' which opens in a new tab at (258, 266) on #simpleLink
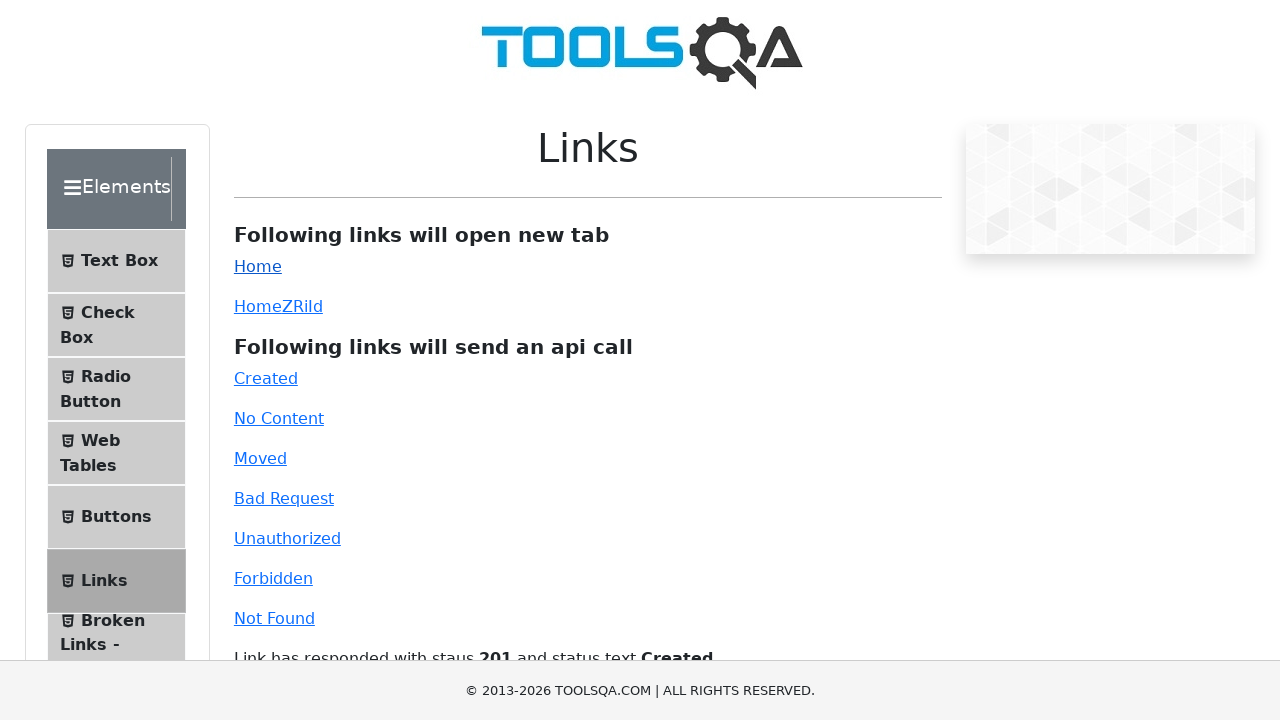

Captured the new tab/page that opened
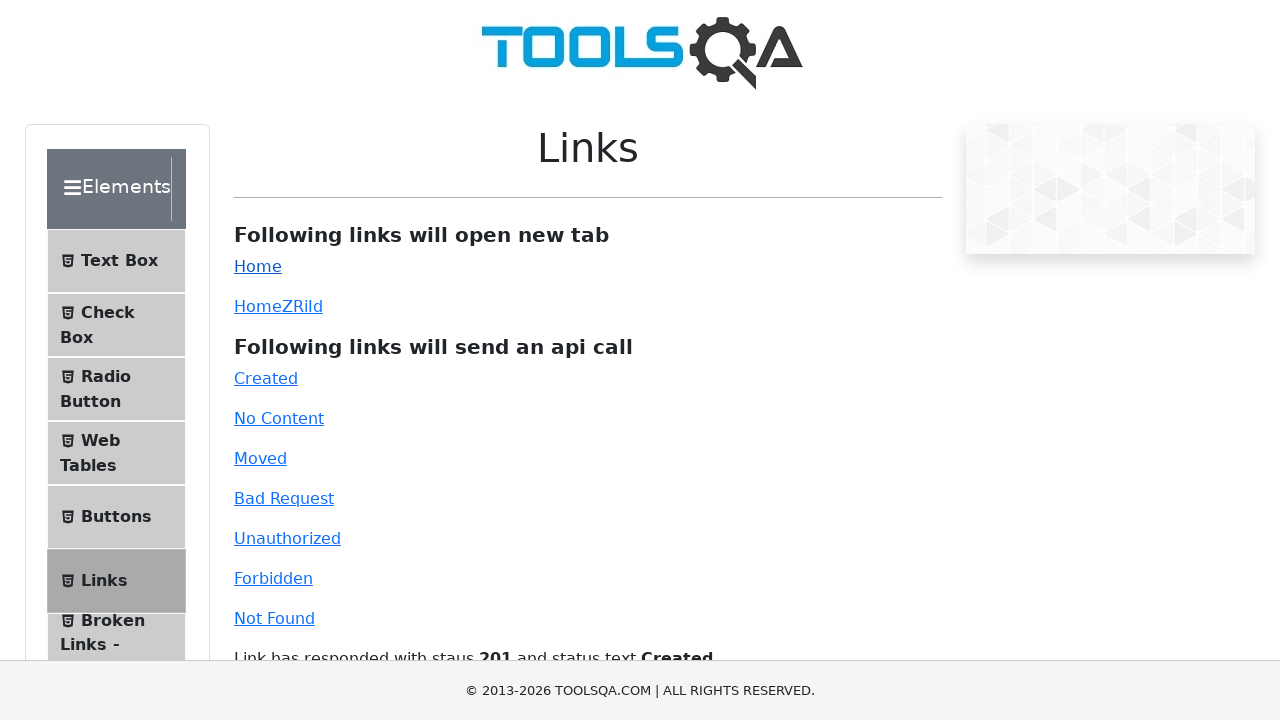

New tab loaded with networkidle state
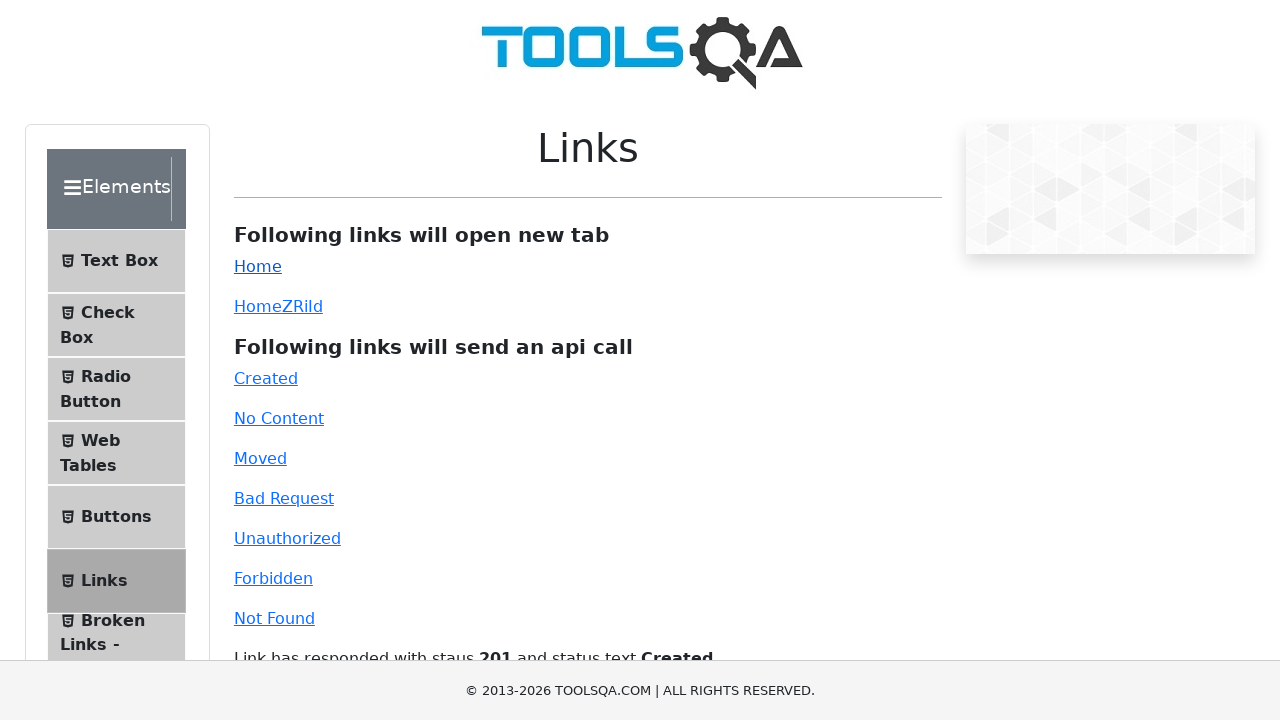

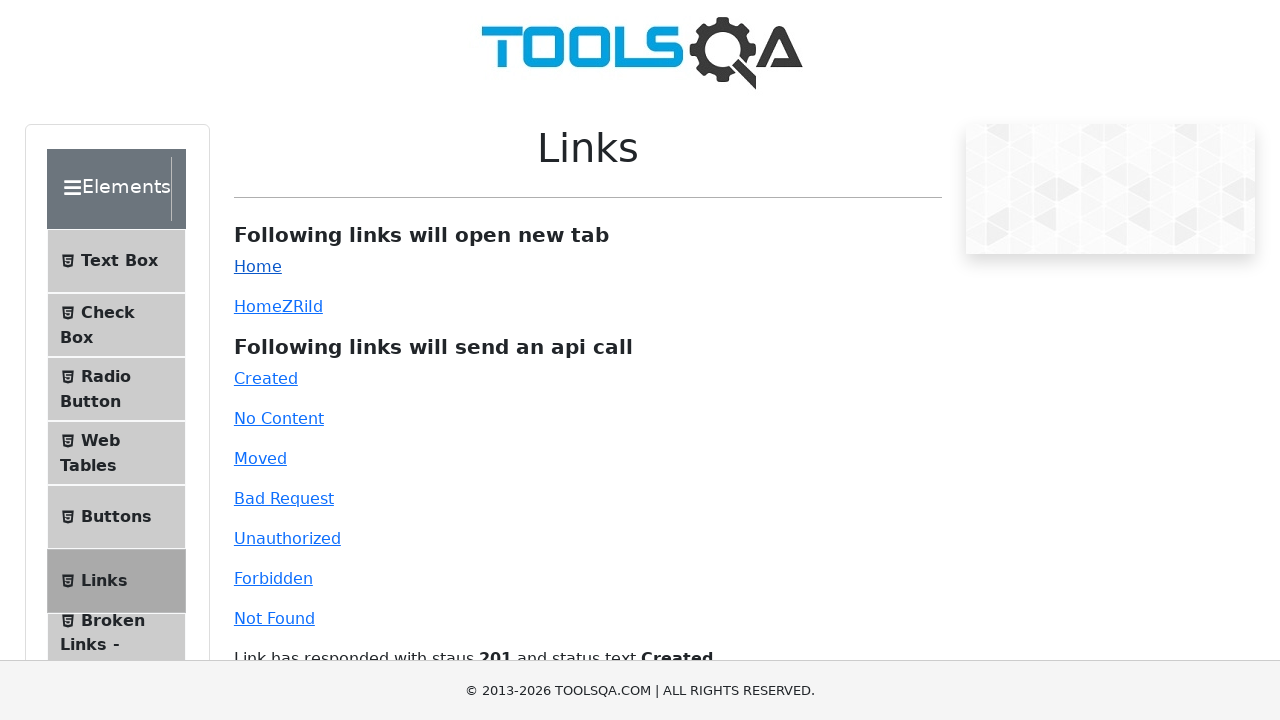